Tests the Elements card navigation and Text Box form by filling in user details (name, email, addresses) and verifying the output displays correctly.

Starting URL: https://demoqa.com/

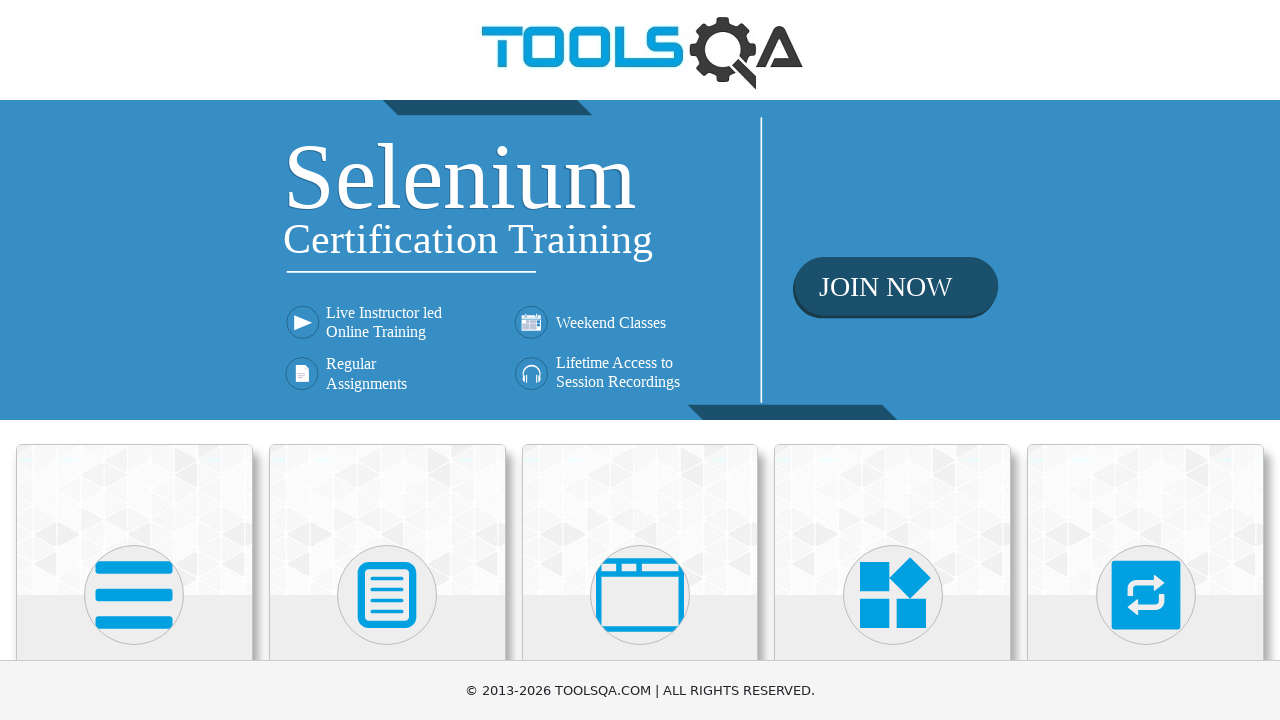

Clicked on Elements card at (134, 520) on xpath=//h5[text()='Elements']/ancestor::div[@class='card mt-4 top-card']
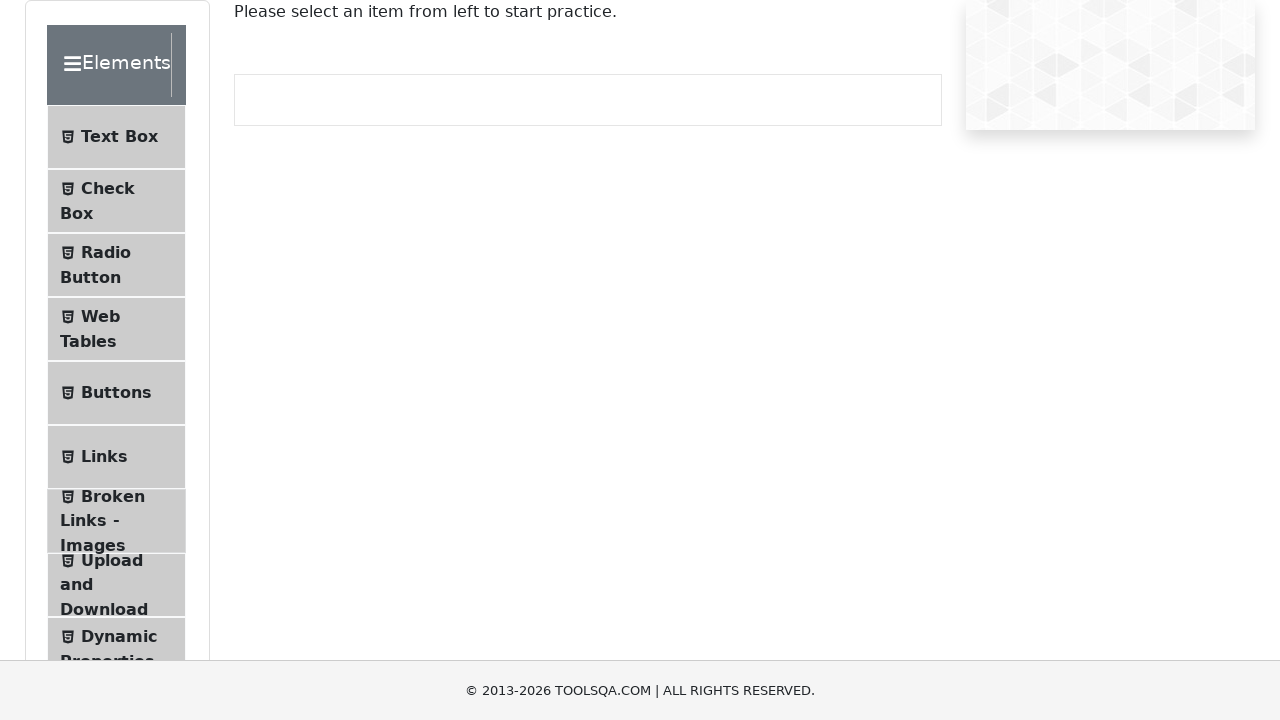

Clicked on Text Box menu item at (116, 137) on .btn.btn-light
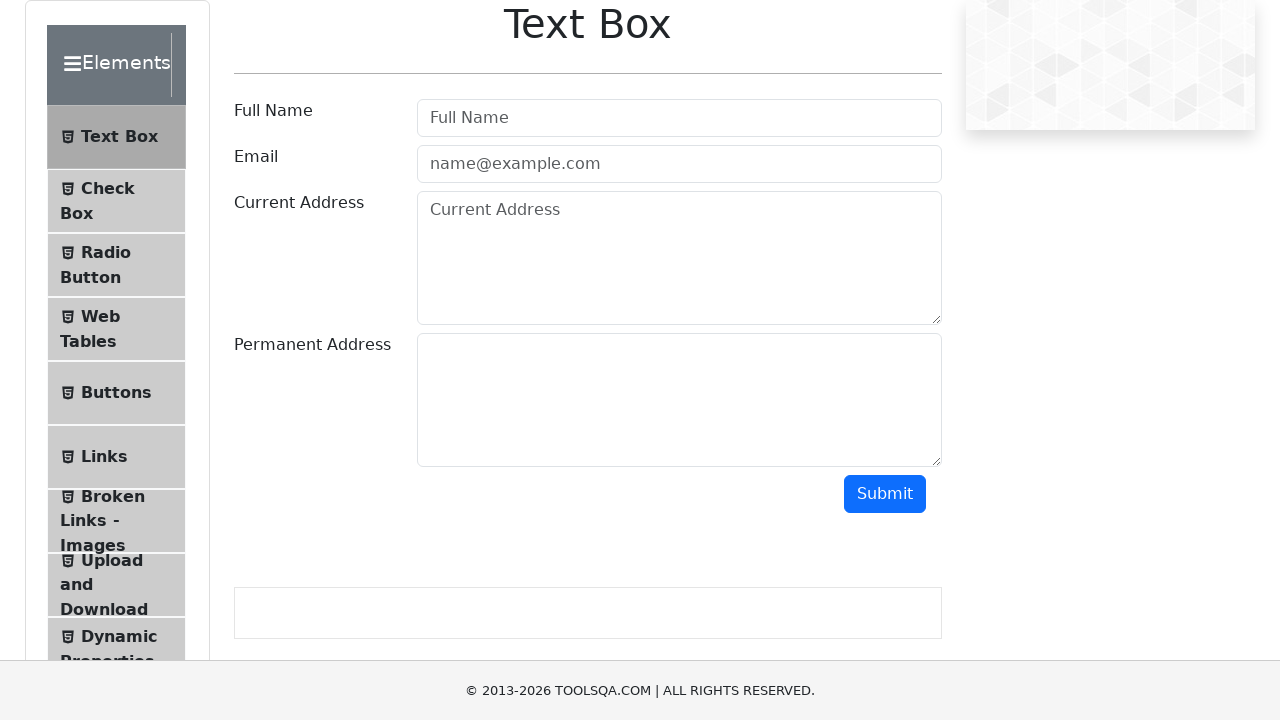

Filled in username field with 'Andrew Abrenica' on #userName
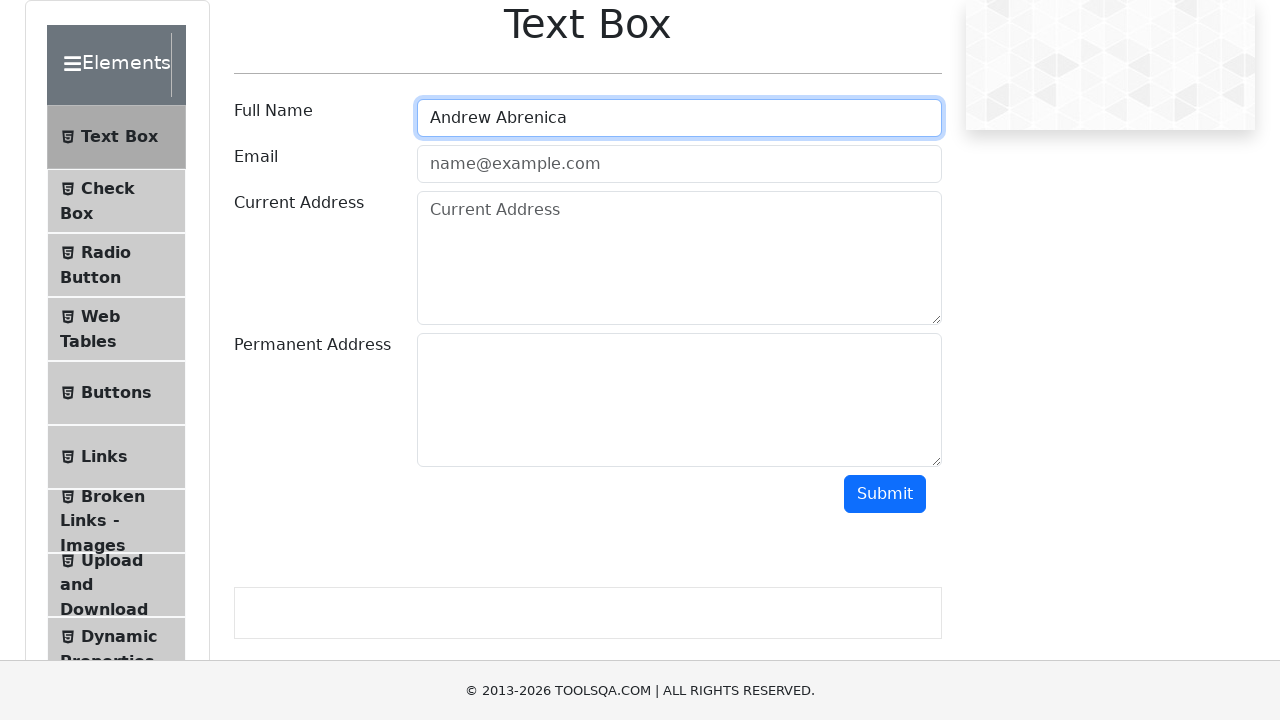

Filled in email field with 'andrewabrenica@demoqa.com' on #userEmail
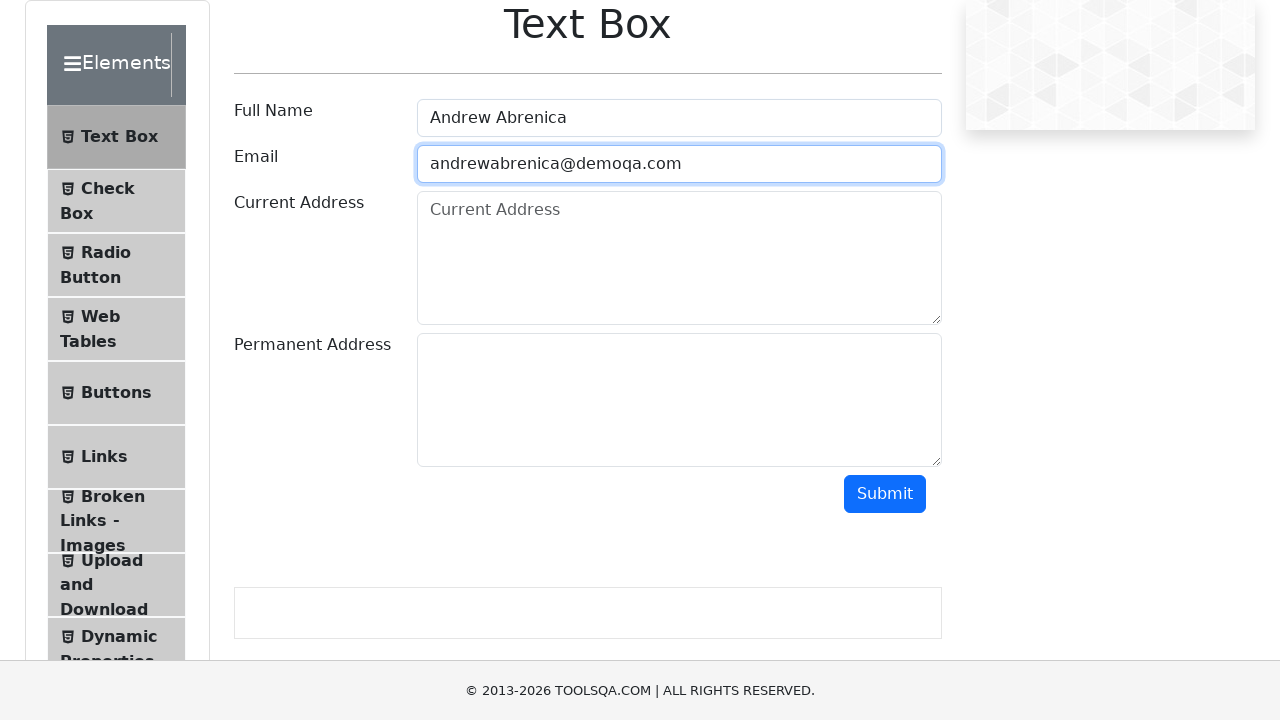

Filled in current address field with '362 P. Burgos St. Test' on #currentAddress
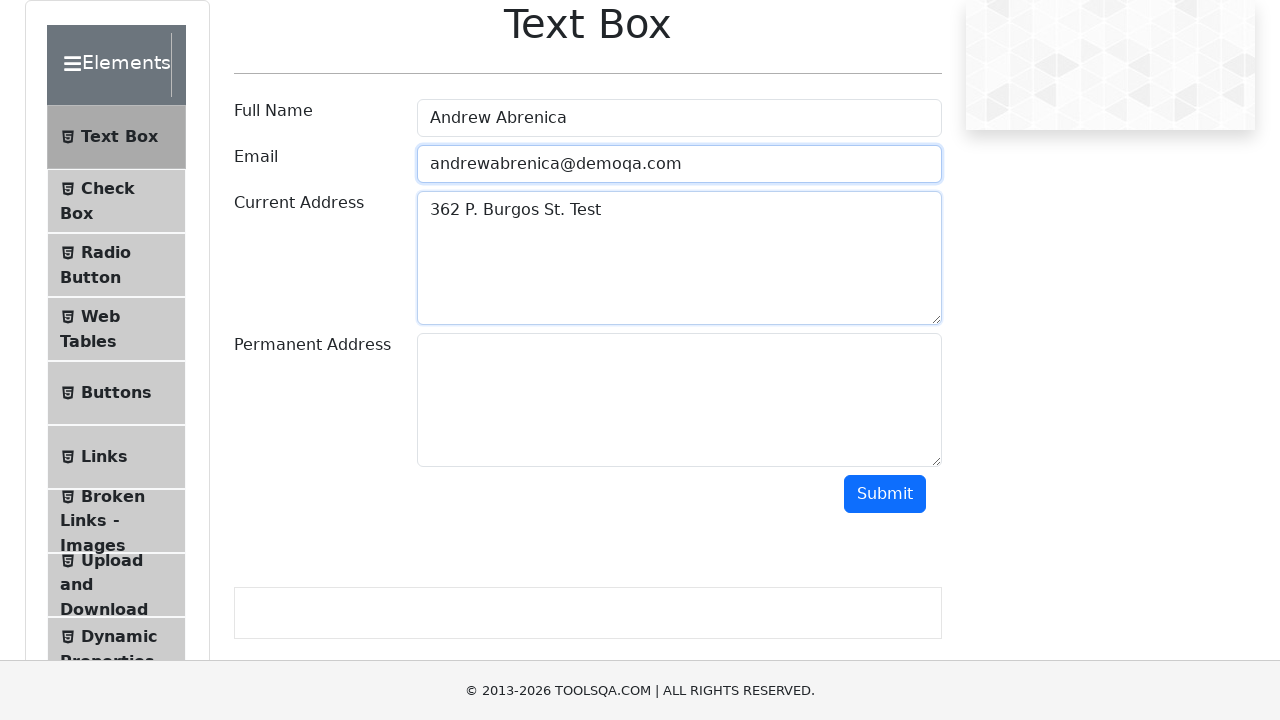

Filled in permanent address field with 'Tanay, Rizal' on #permanentAddress
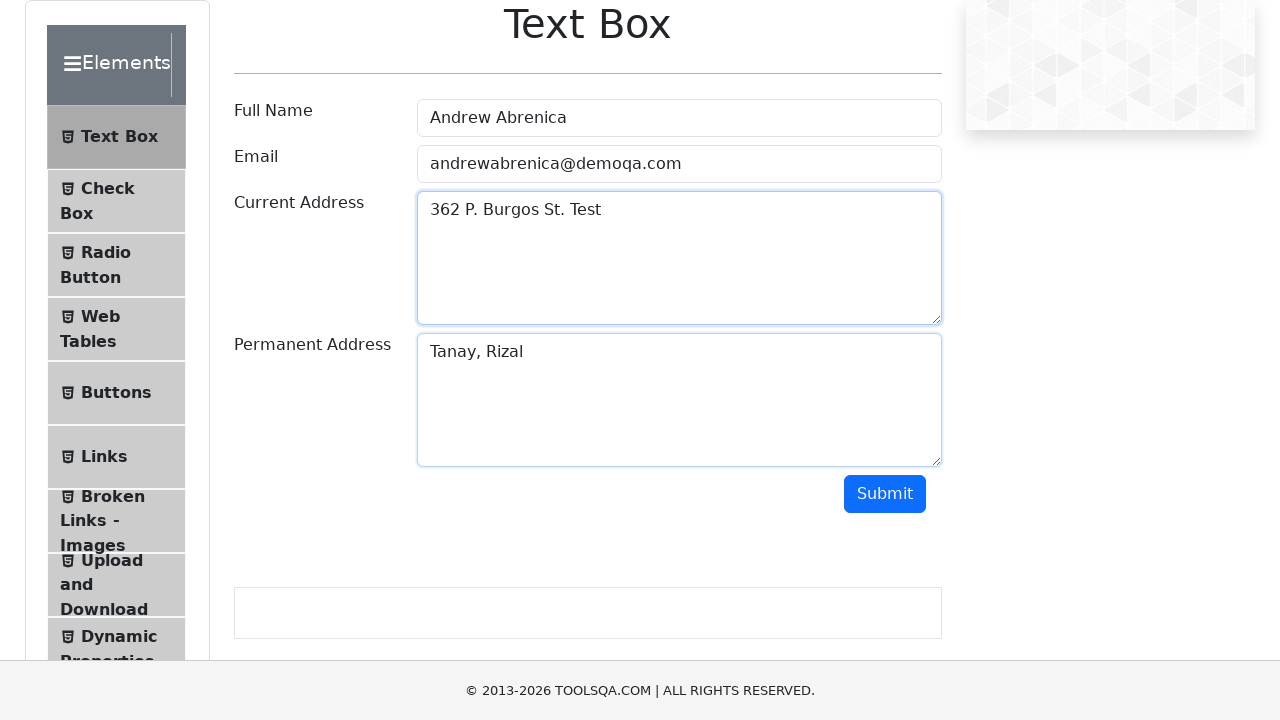

Clicked submit button to submit Text Box form at (885, 494) on #submit
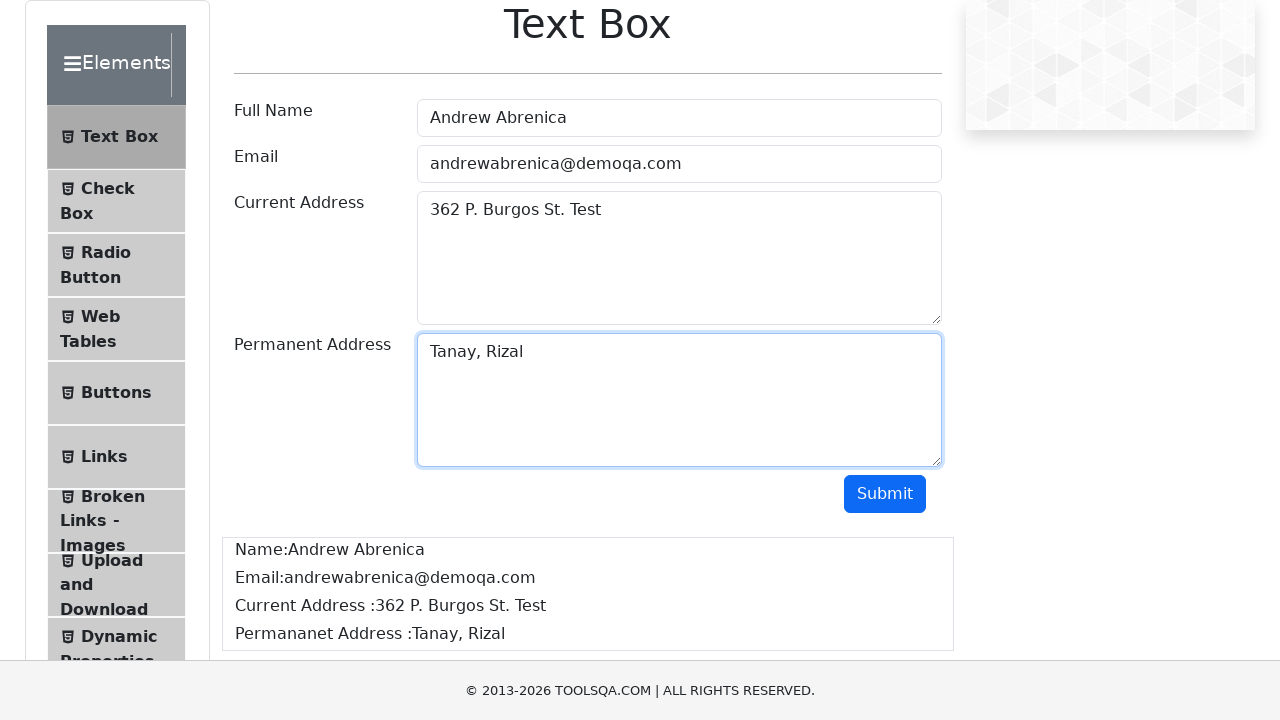

Name output field is visible
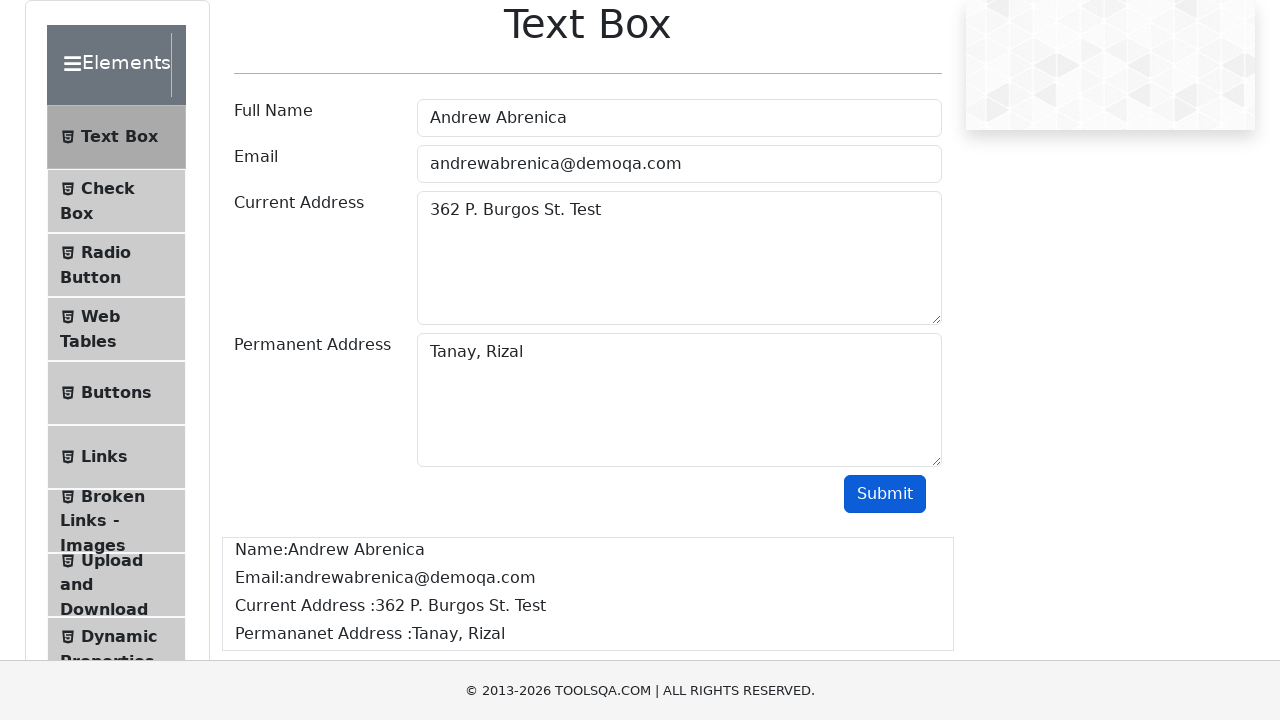

Email output field is visible
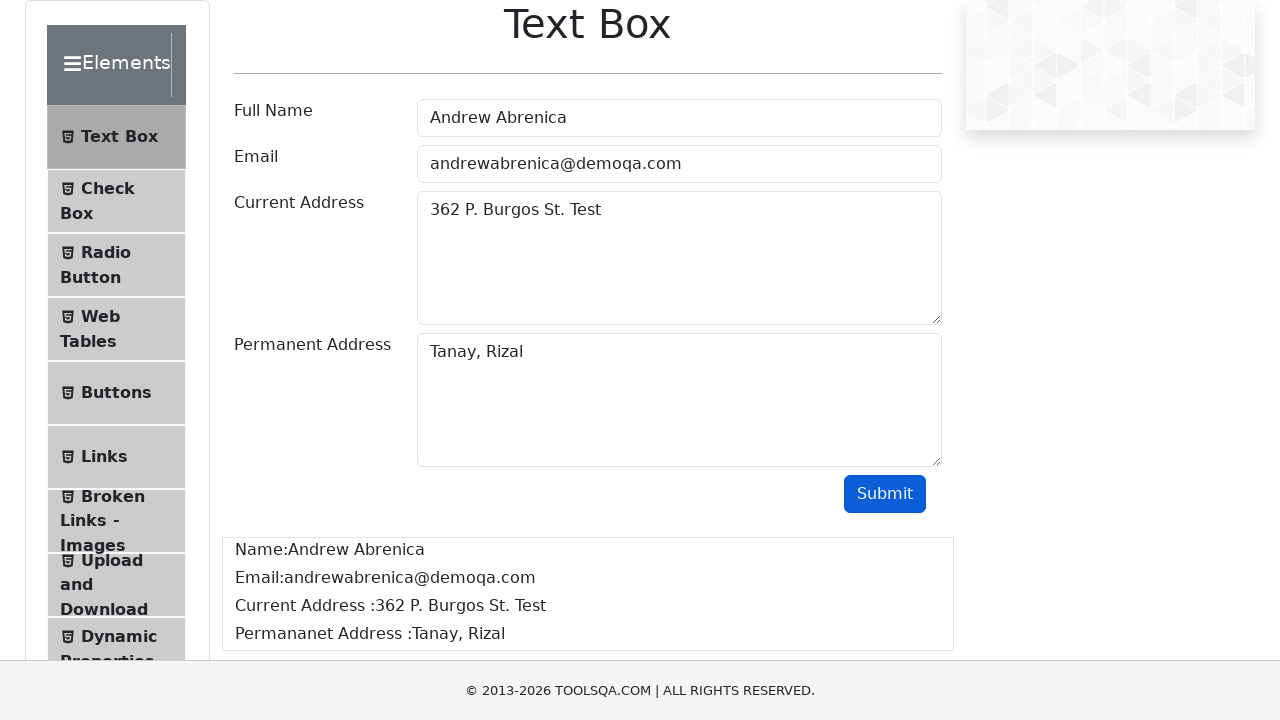

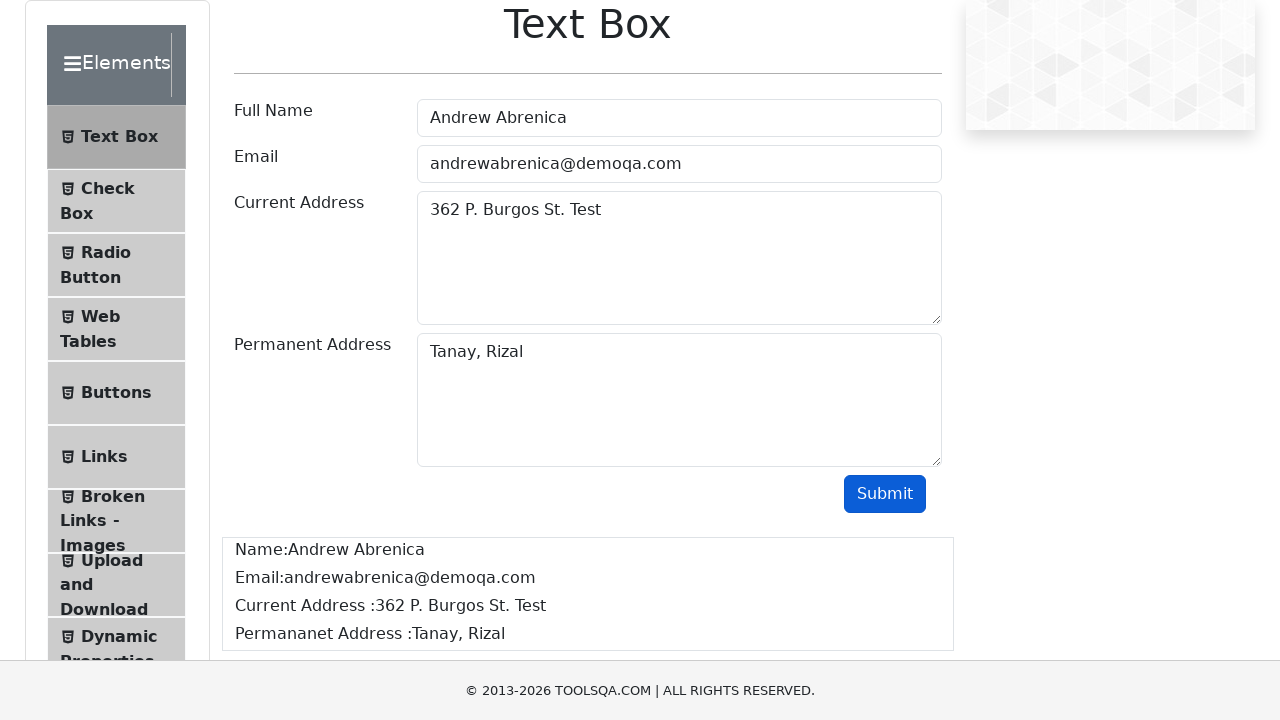